Tests multiple file upload functionality by uploading two files and validating they appear in the file list

Starting URL: https://davidwalsh.name/demo/multiple-file-upload.php

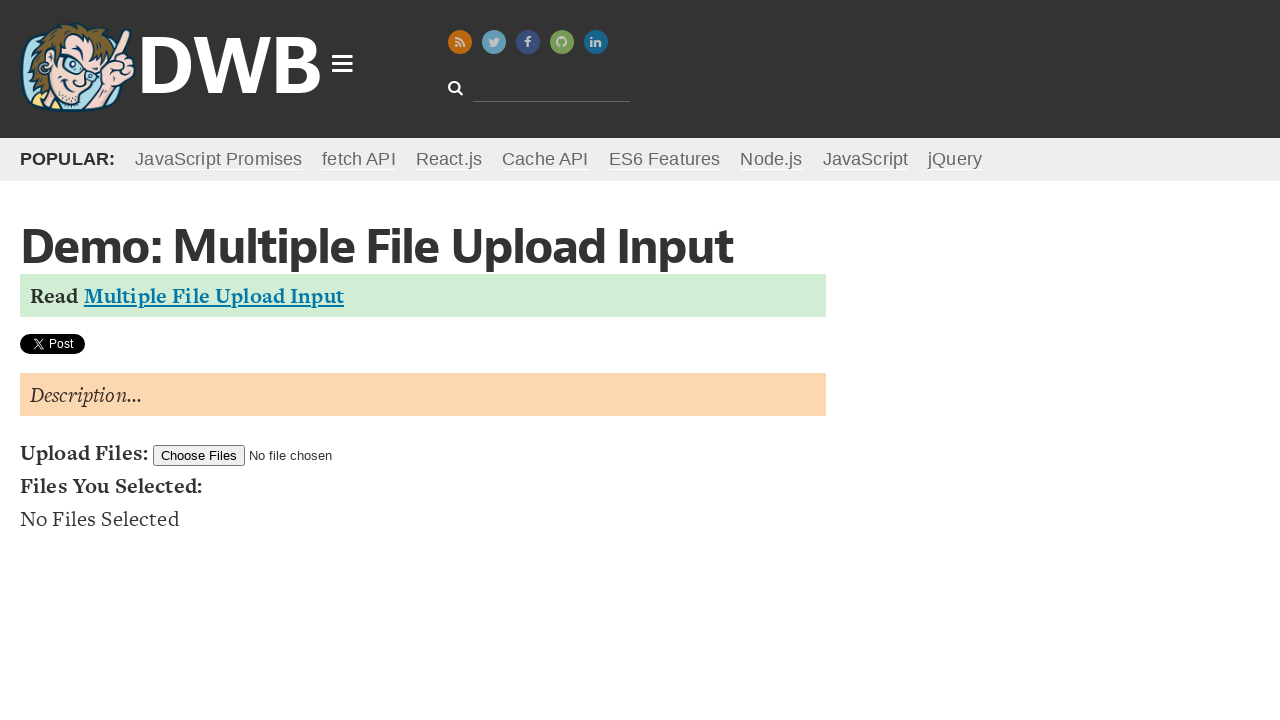

Created temporary test files for upload
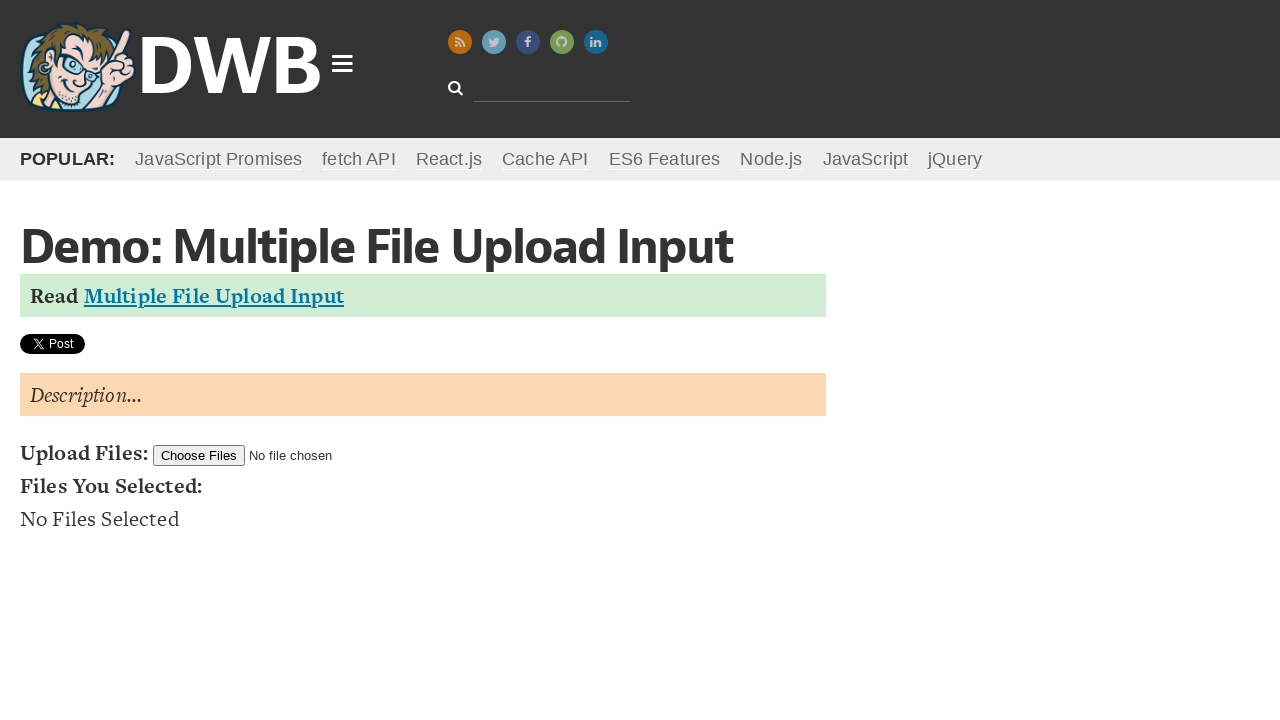

Set input files: tmphdv1s33m.txt and tmpd_kece6d.txt
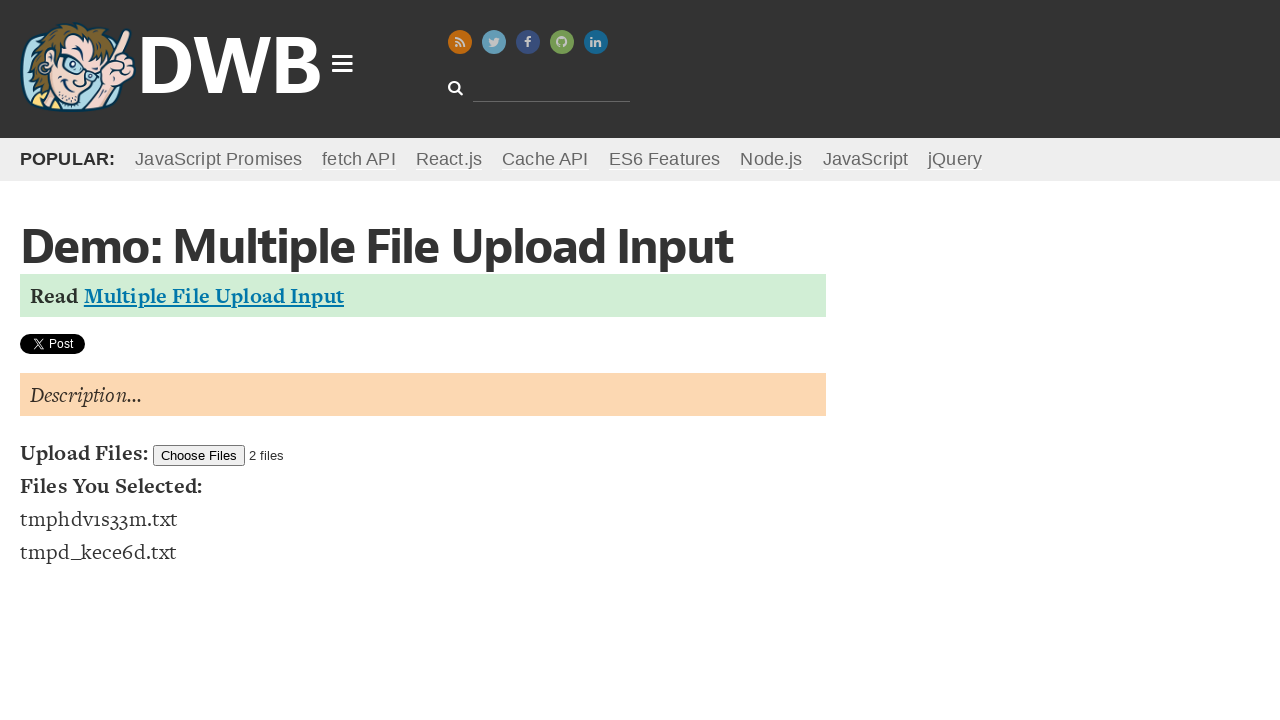

Waited for file list to appear
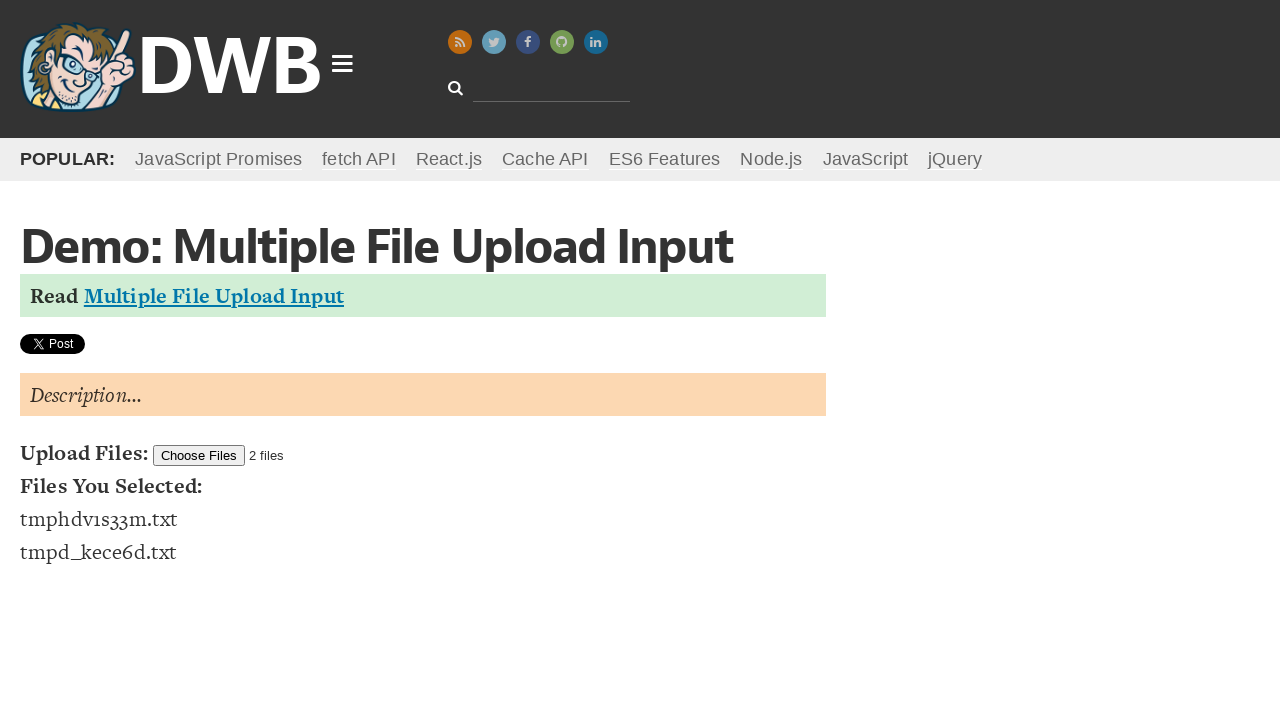

Verified file count: 2 files uploaded successfully
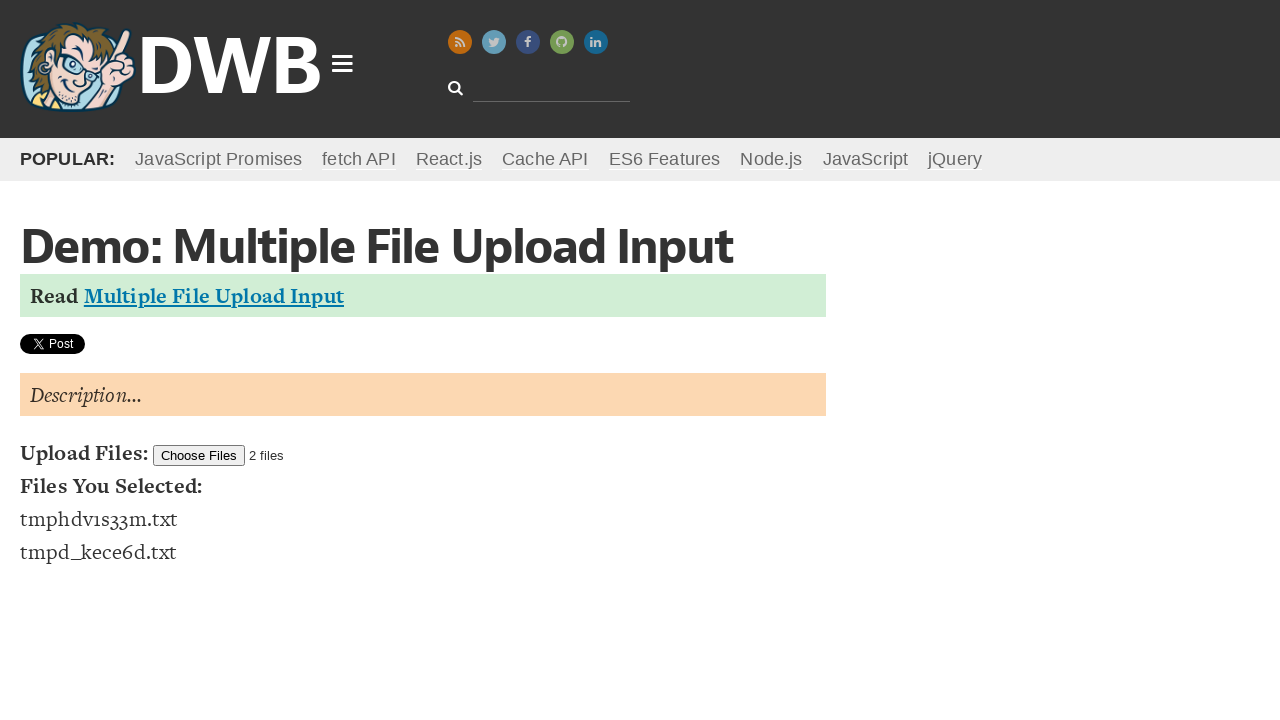

Retrieved uploaded file names from list: ['tmphdv1s33m.txt', 'tmpd_kece6d.txt']
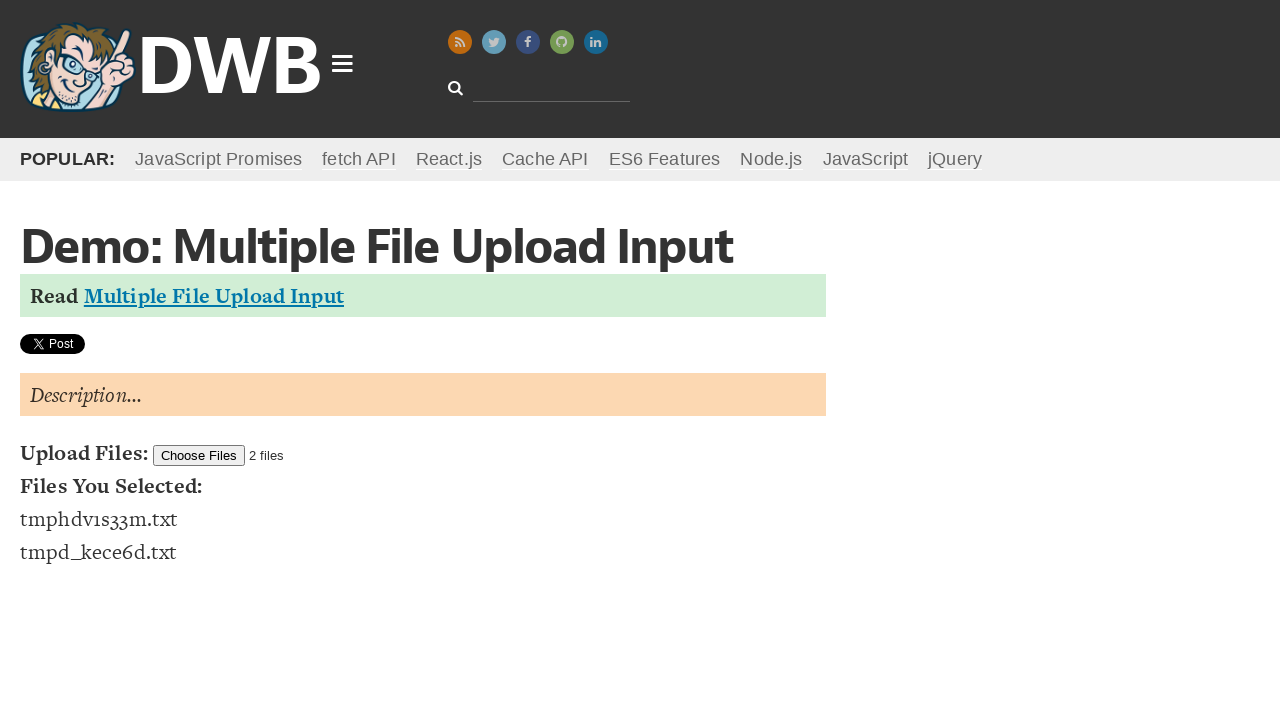

Cleaned up temporary test files
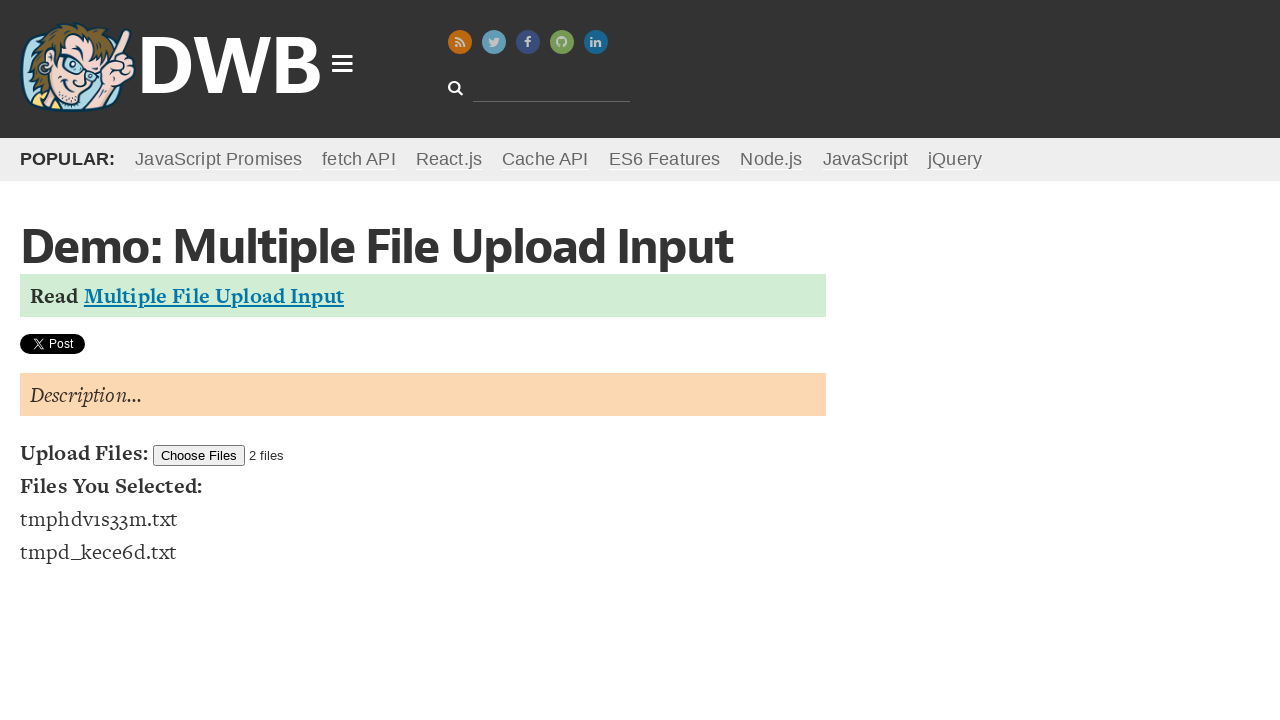

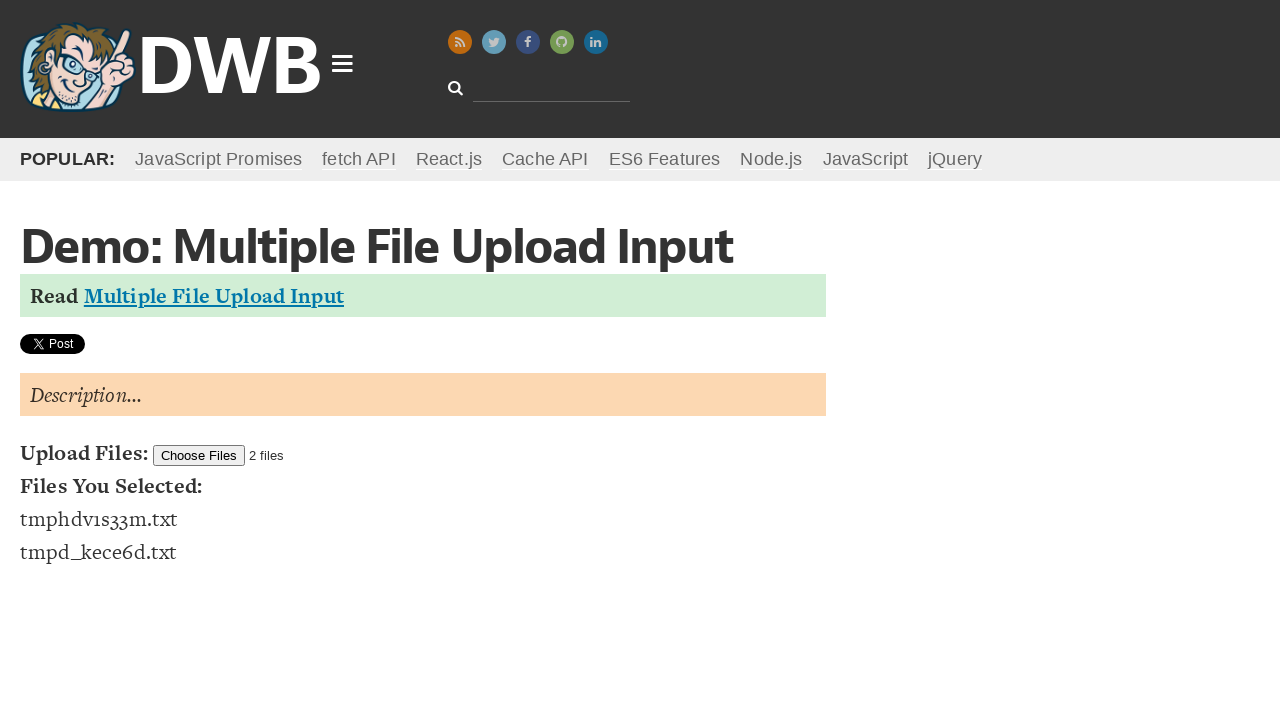